Tests dropdown selection functionality by selecting options using different methods (by index, value, and visible text)

Starting URL: https://sahitest.com/demo/selectTest.htm

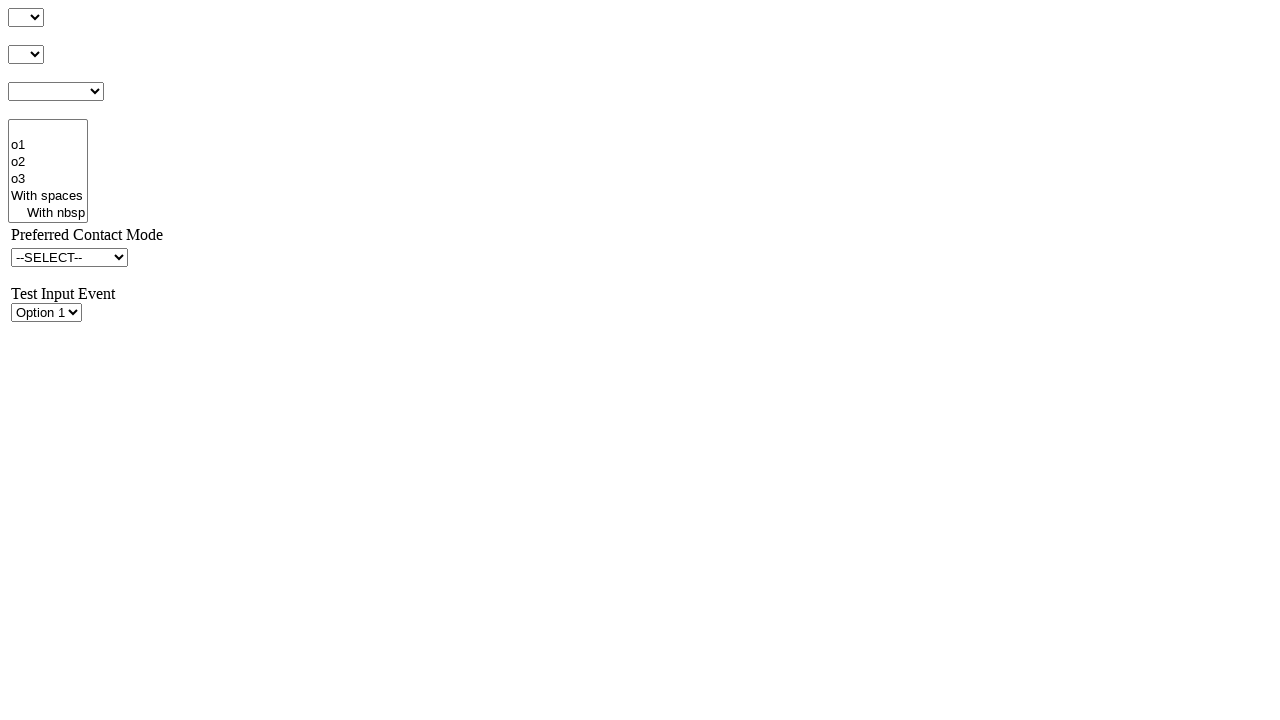

Selected 4th option in dropdown by index on #s1
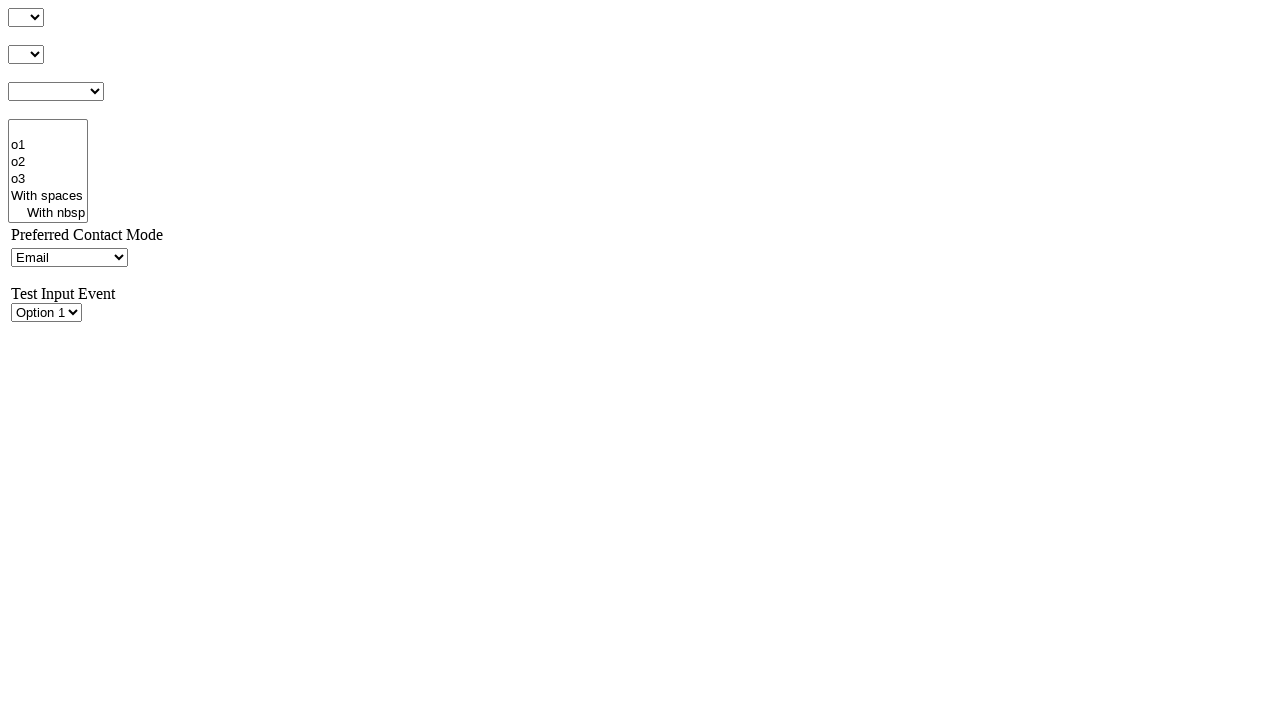

Selected option with value '49' in dropdown on #s1
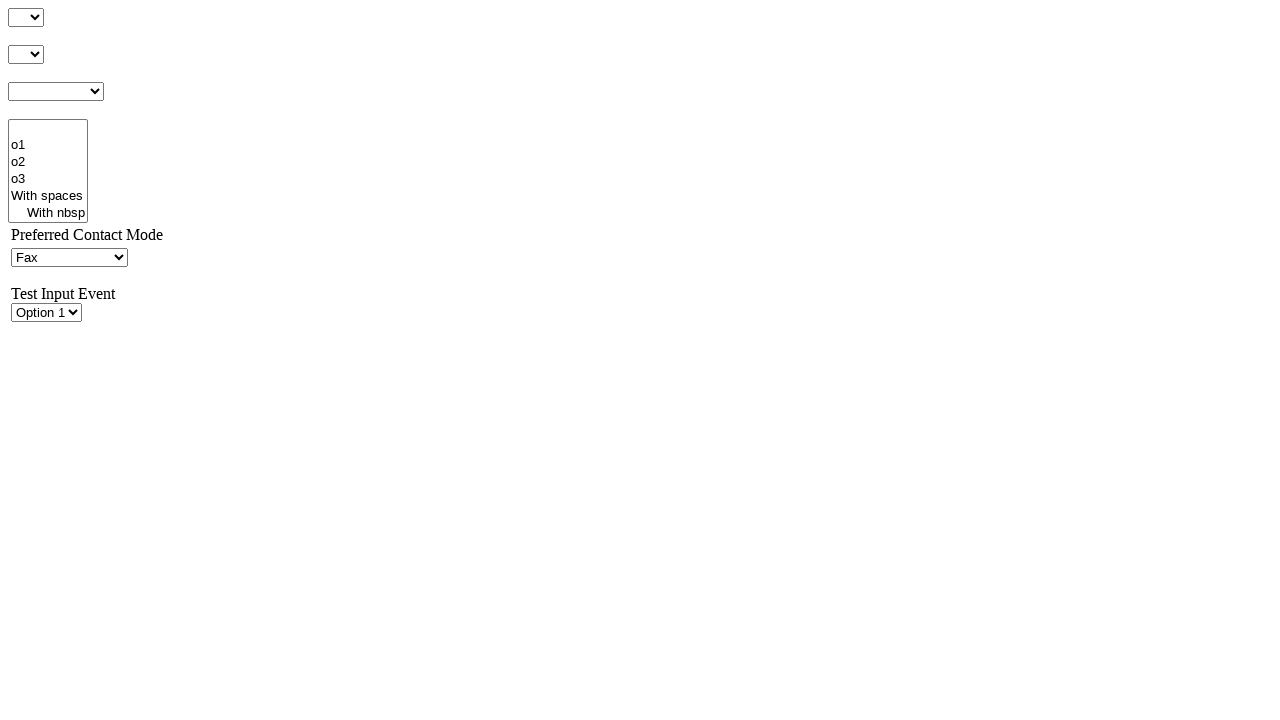

Selected 'Mail' option by visible text in dropdown on #s1
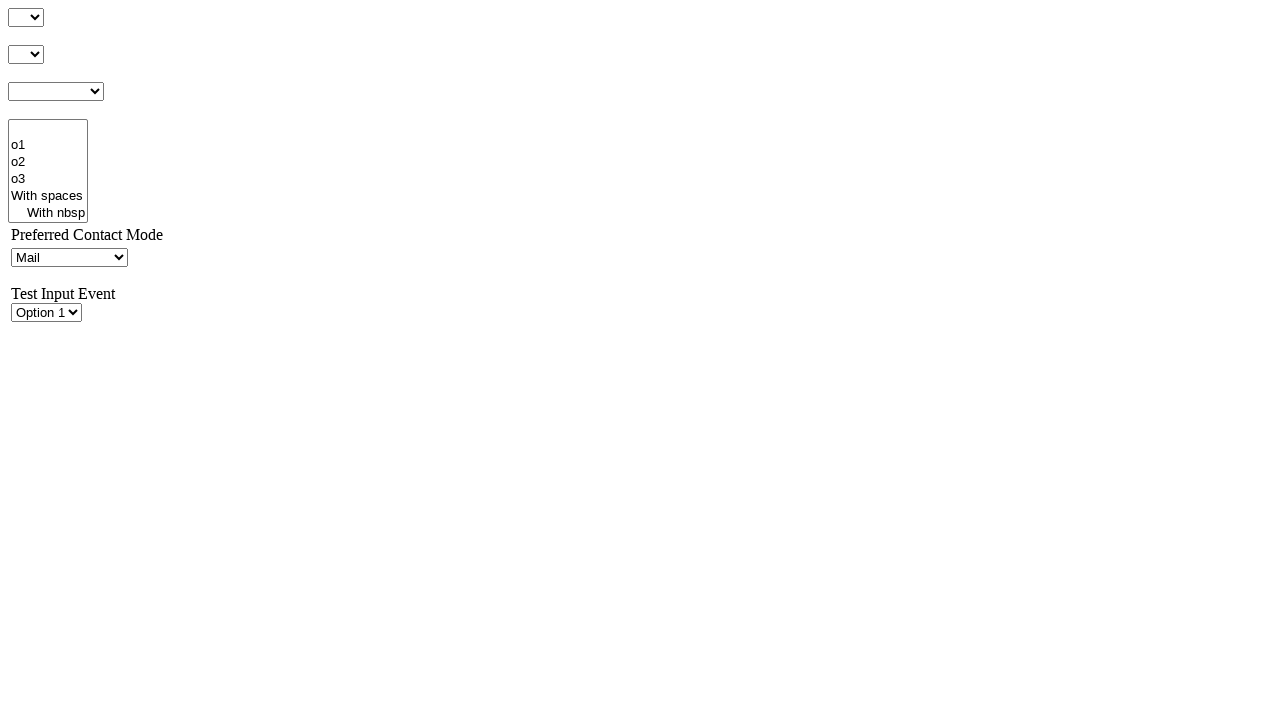

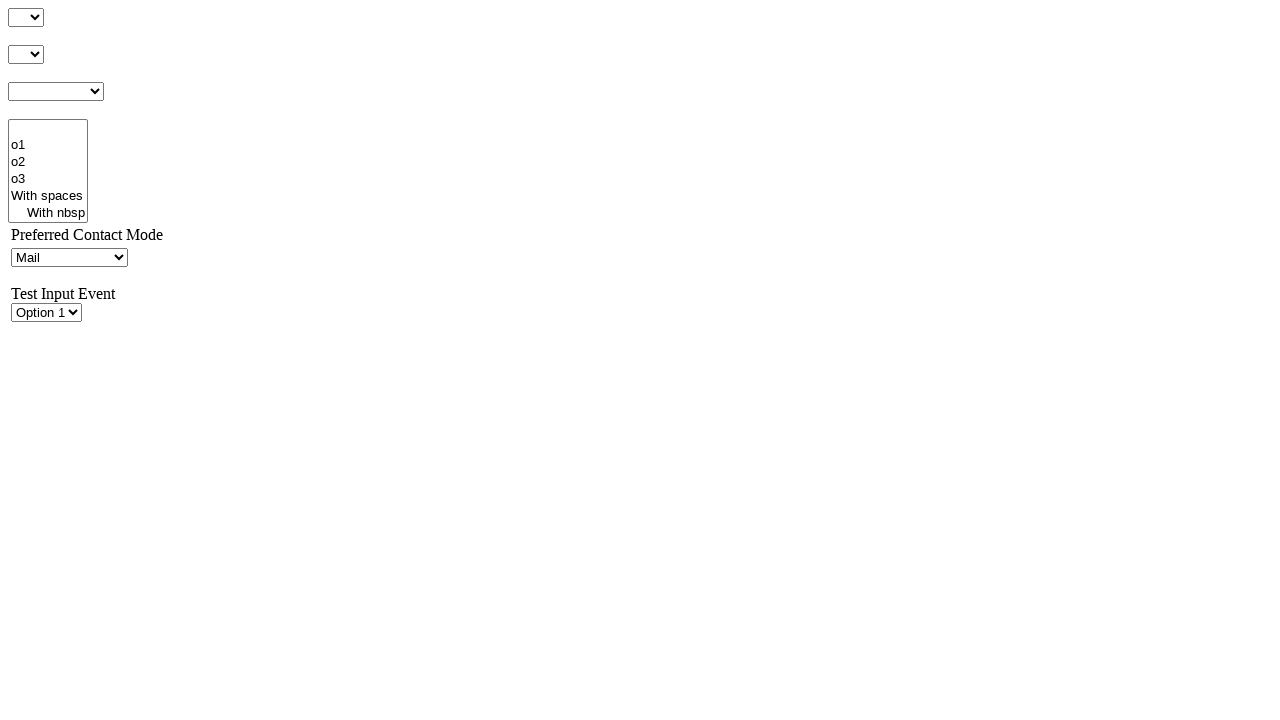